Tests iframe interaction by switching to a frame, entering text in an input field, then switching back to main content and navigating to another page

Starting URL: http://demo.automationtesting.in/Frames.html

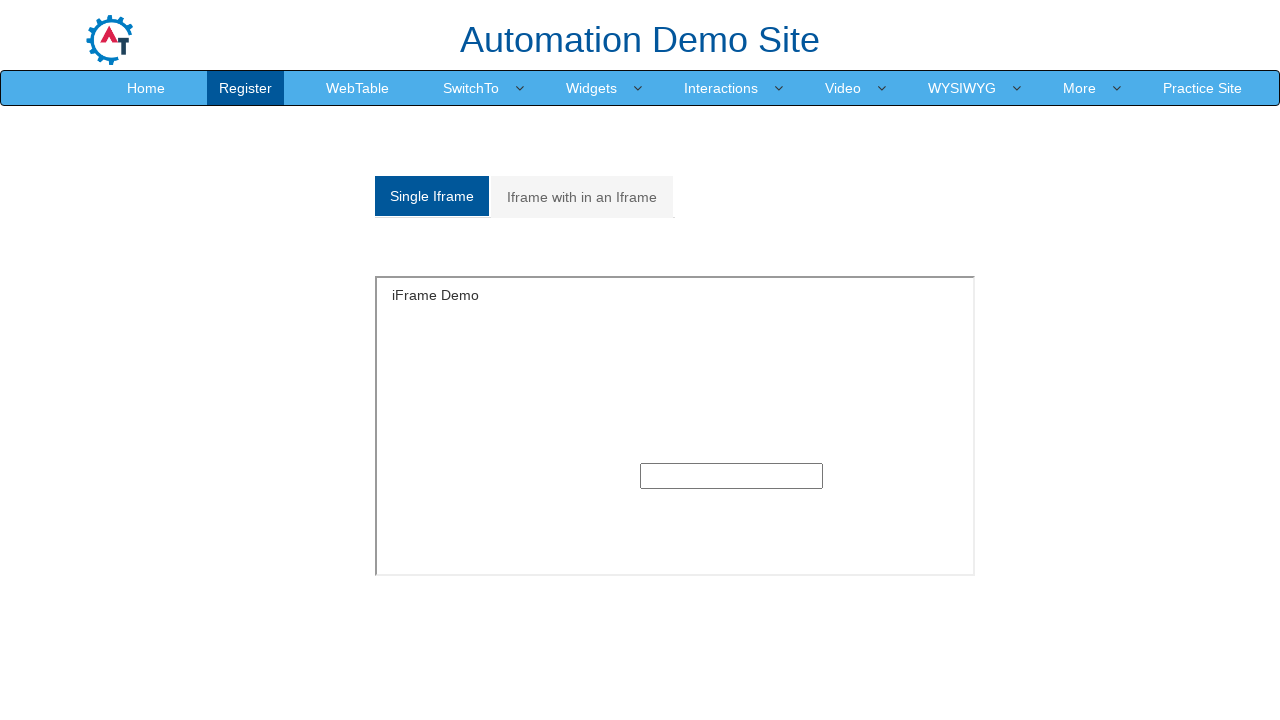

Located the first iframe on the page
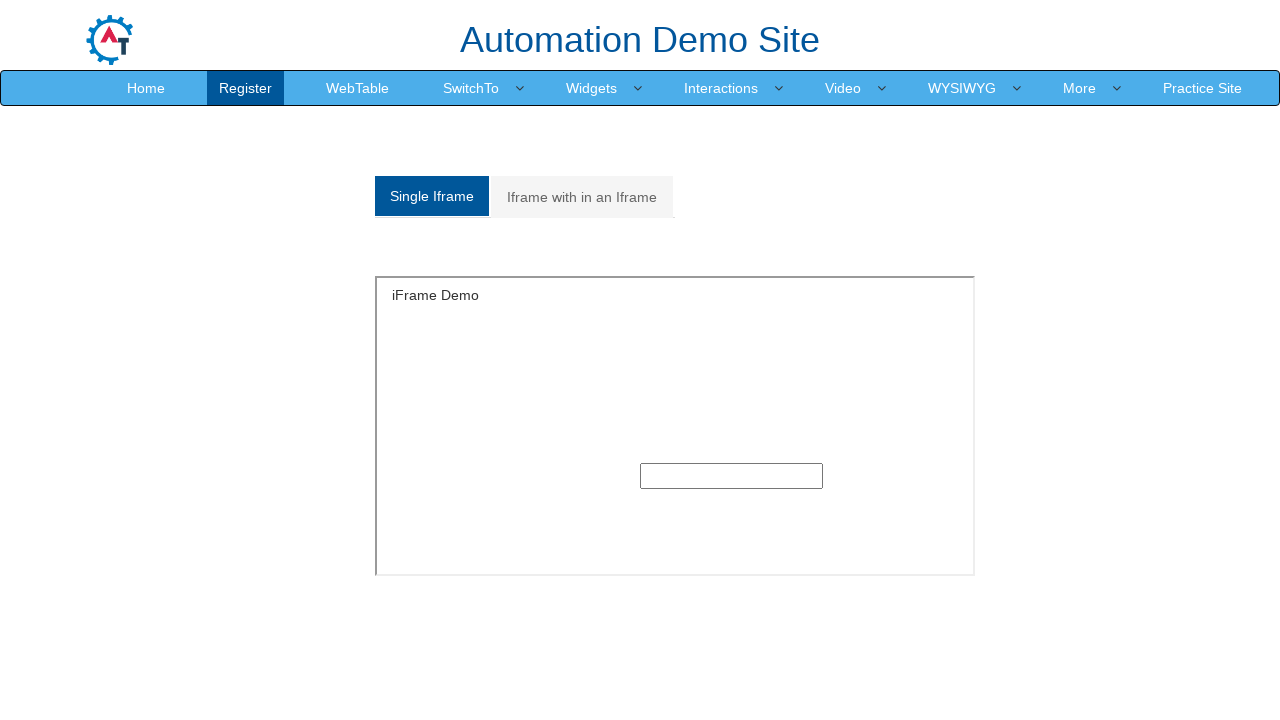

Entered 'Automation' text in input field inside iframe on iframe >> nth=0 >> internal:control=enter-frame >> input[type='text']
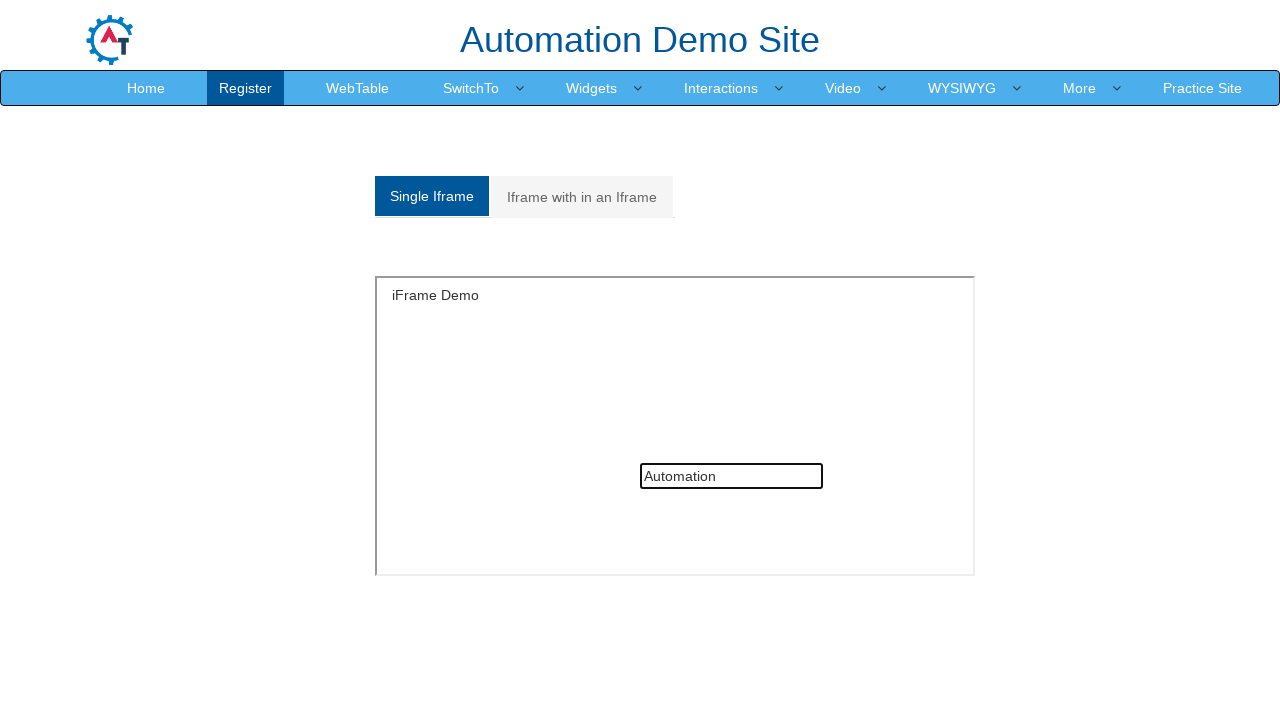

Clicked WebTable link to navigate to another page at (358, 88) on xpath=//a[normalize-space()='WebTable']
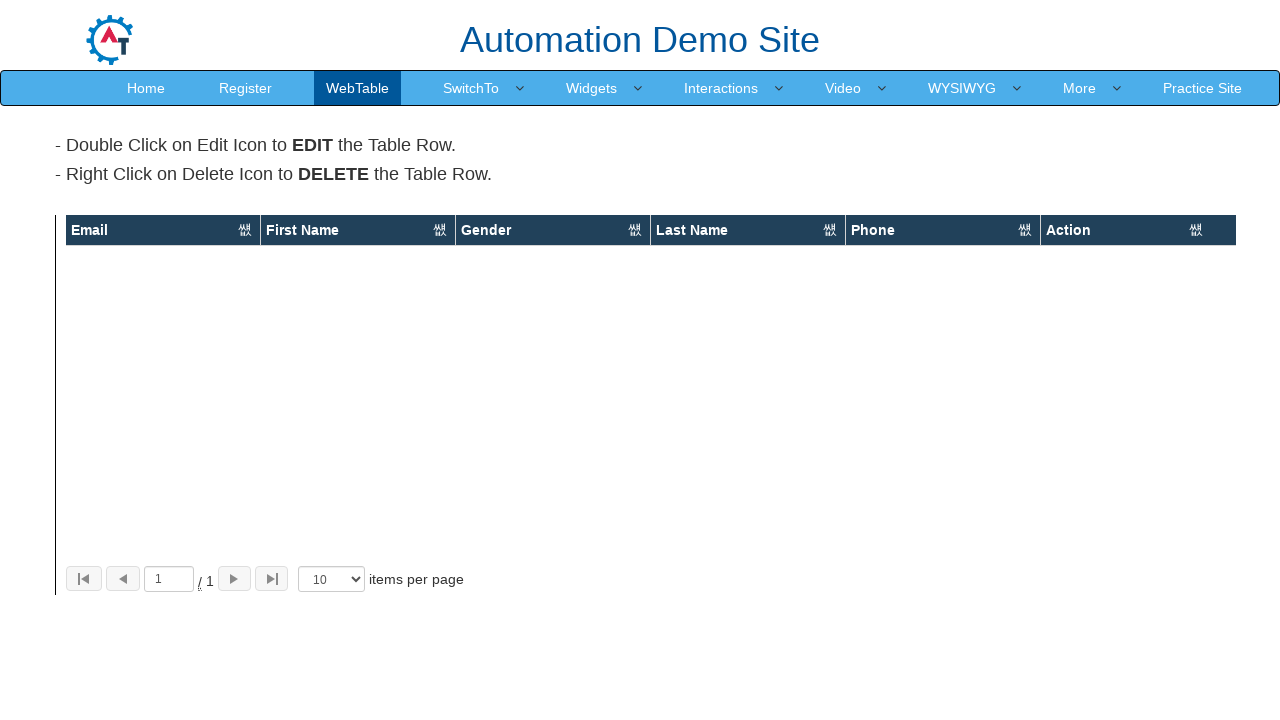

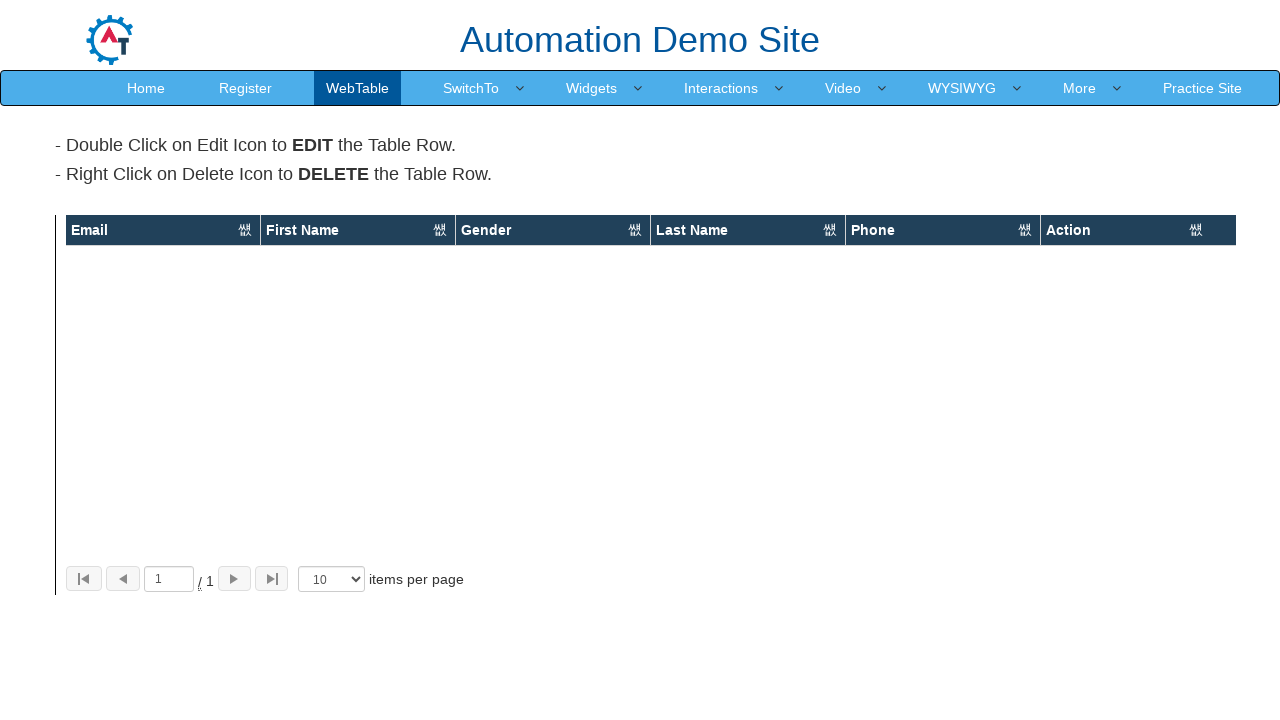